Navigates to OrangeHRM demo site and maximizes the browser window

Starting URL: https://opensource-demo.orangehrmlive.com/

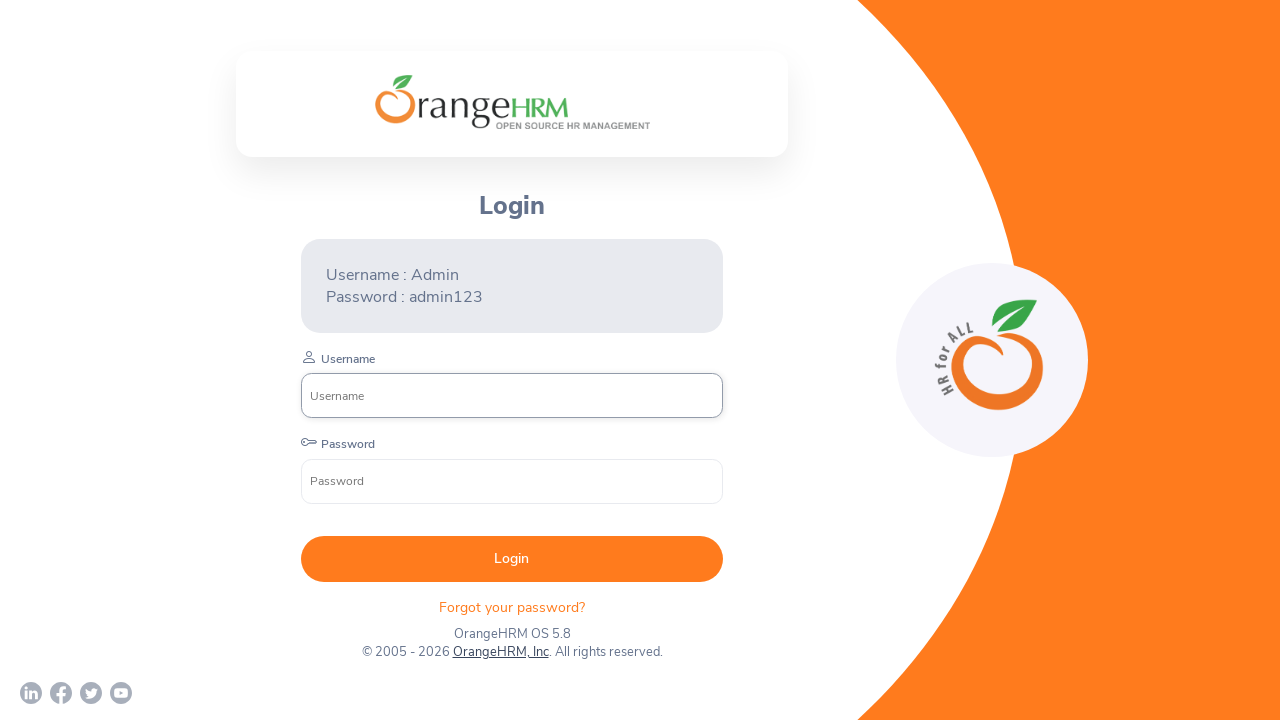

Navigated to OrangeHRM demo site
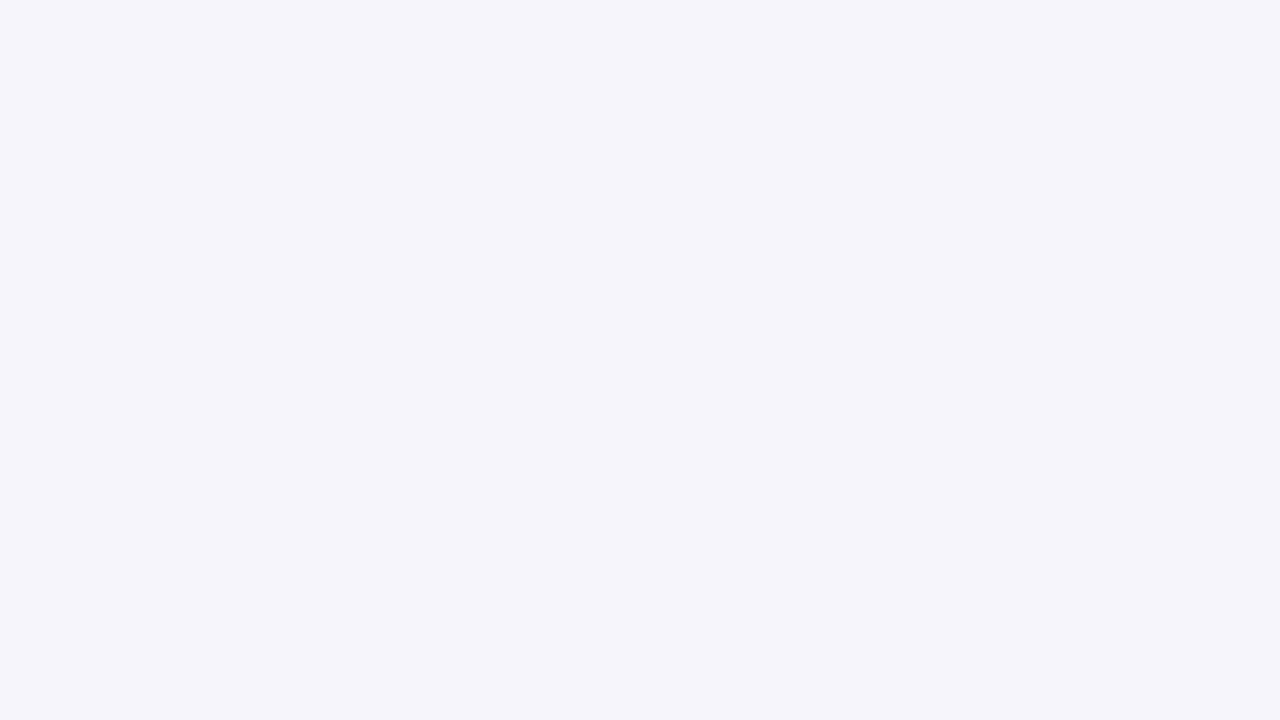

Maximized browser window to 1920x1080
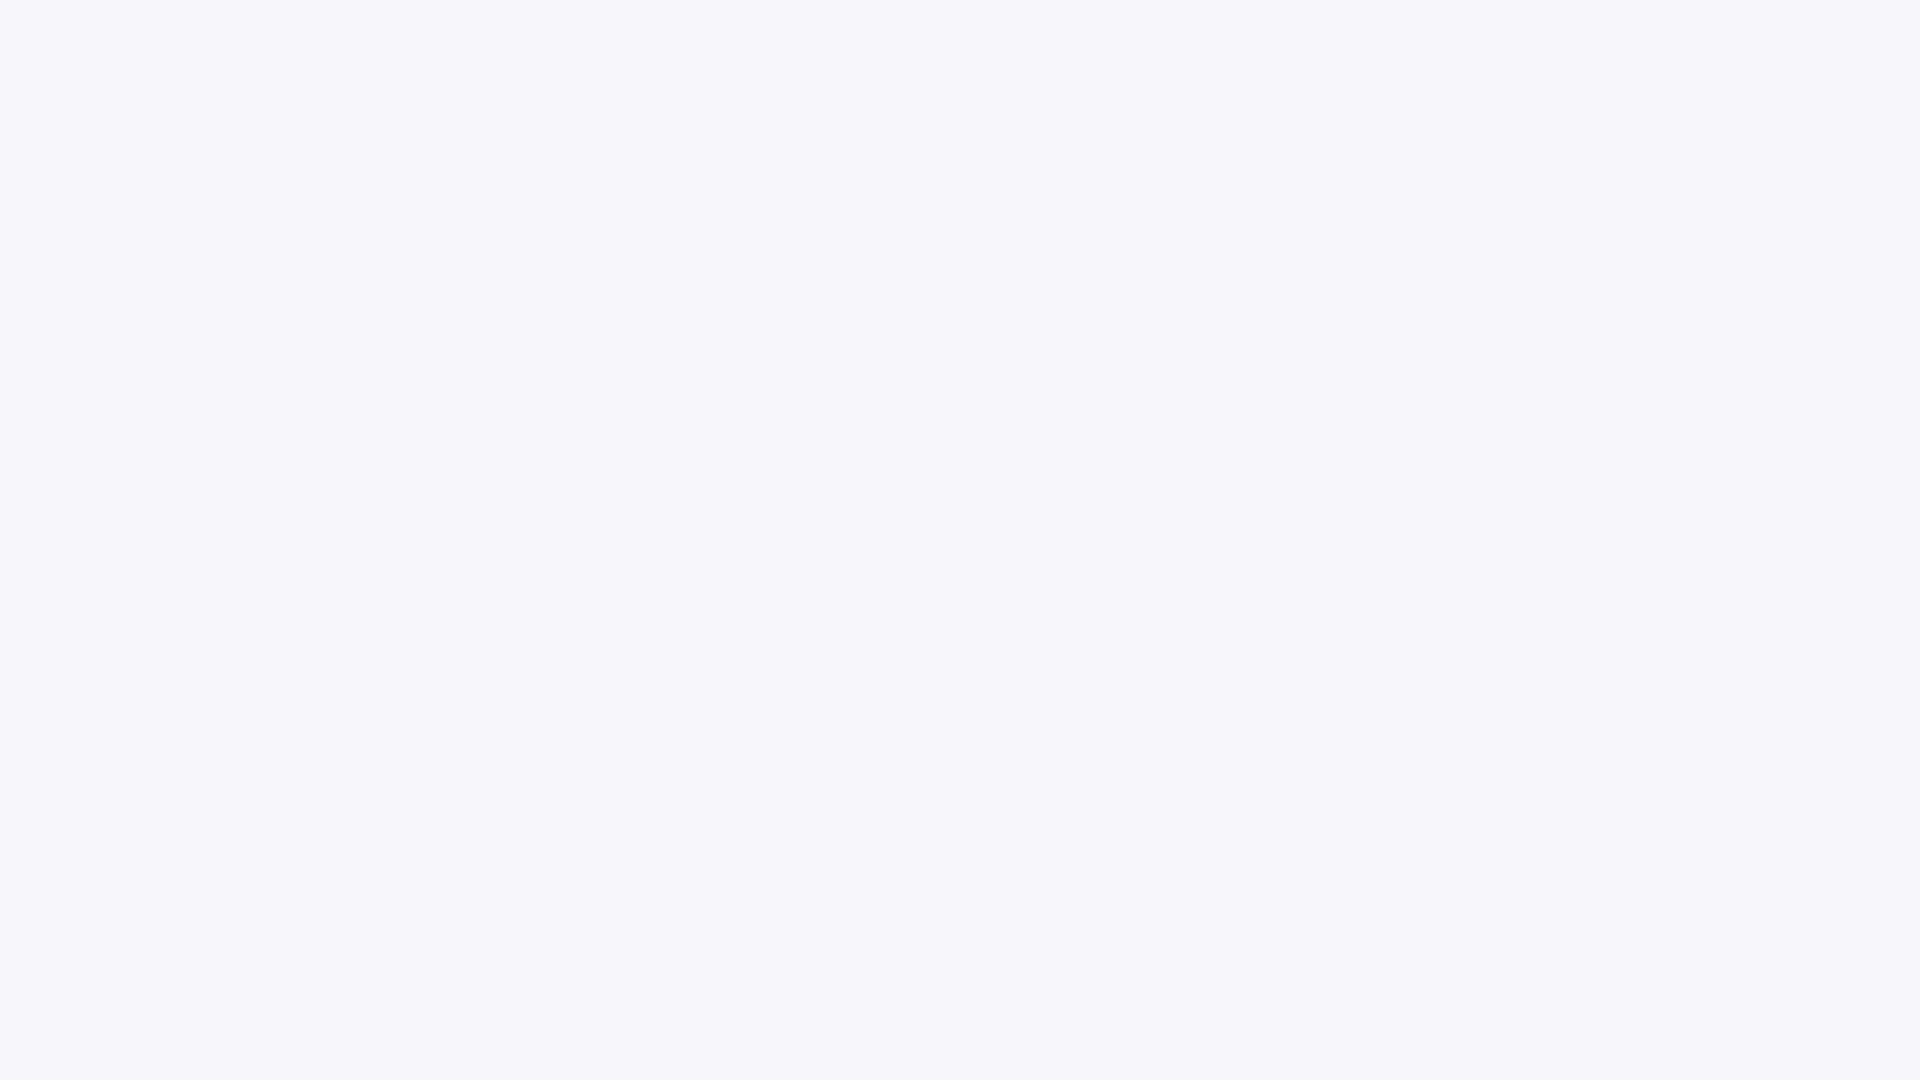

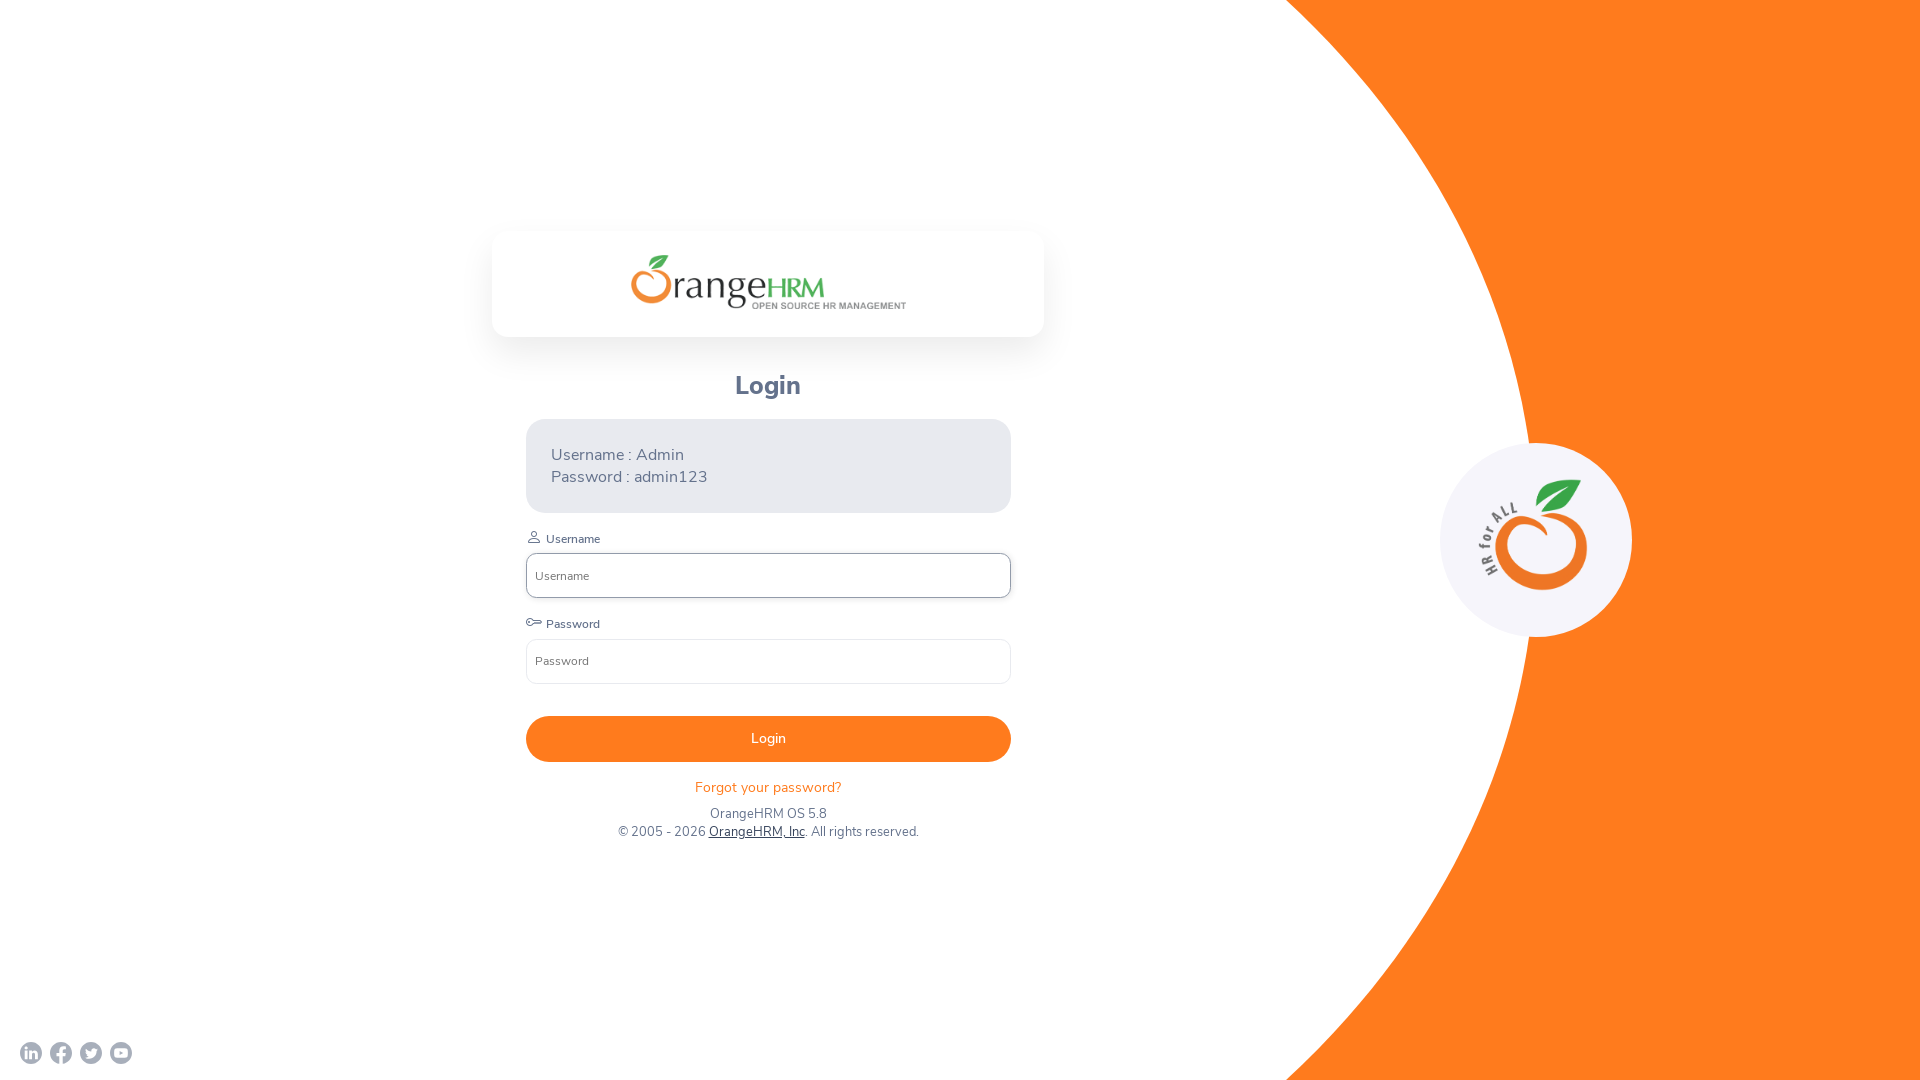